Navigates to the RedBus website homepage

Starting URL: https://www.redbus.com/

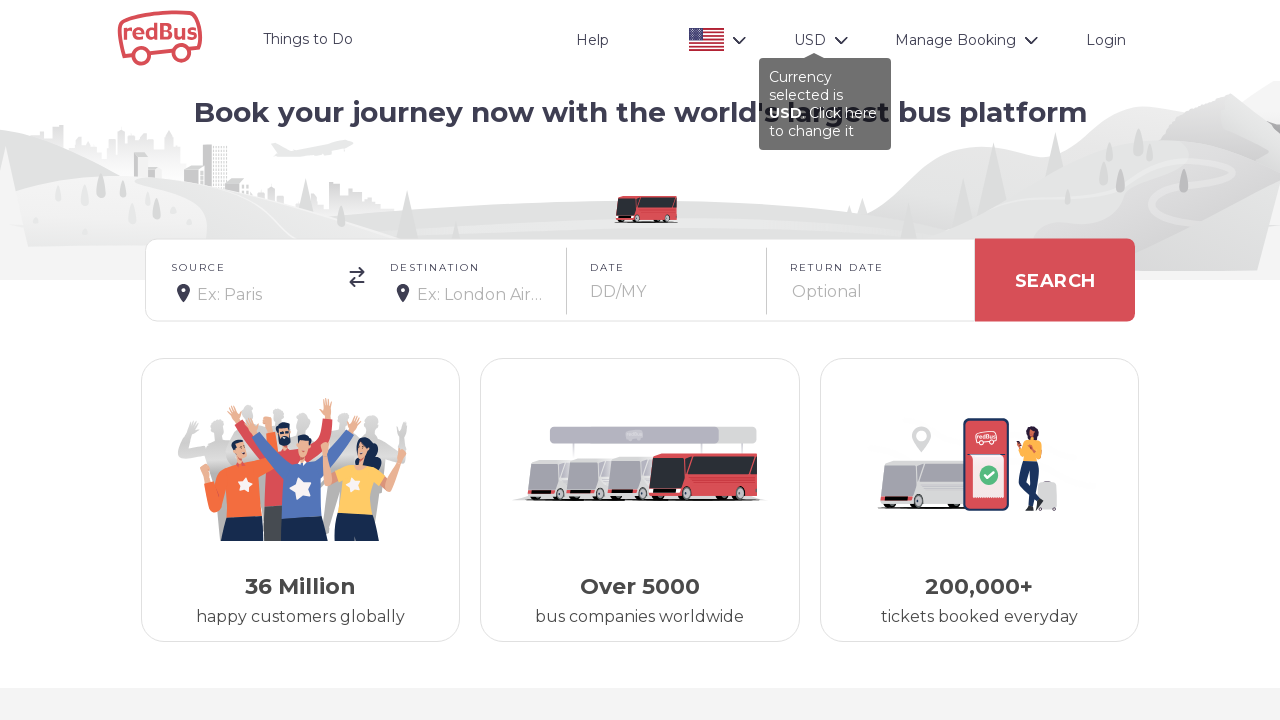

Waited for RedBus homepage to fully load (networkidle)
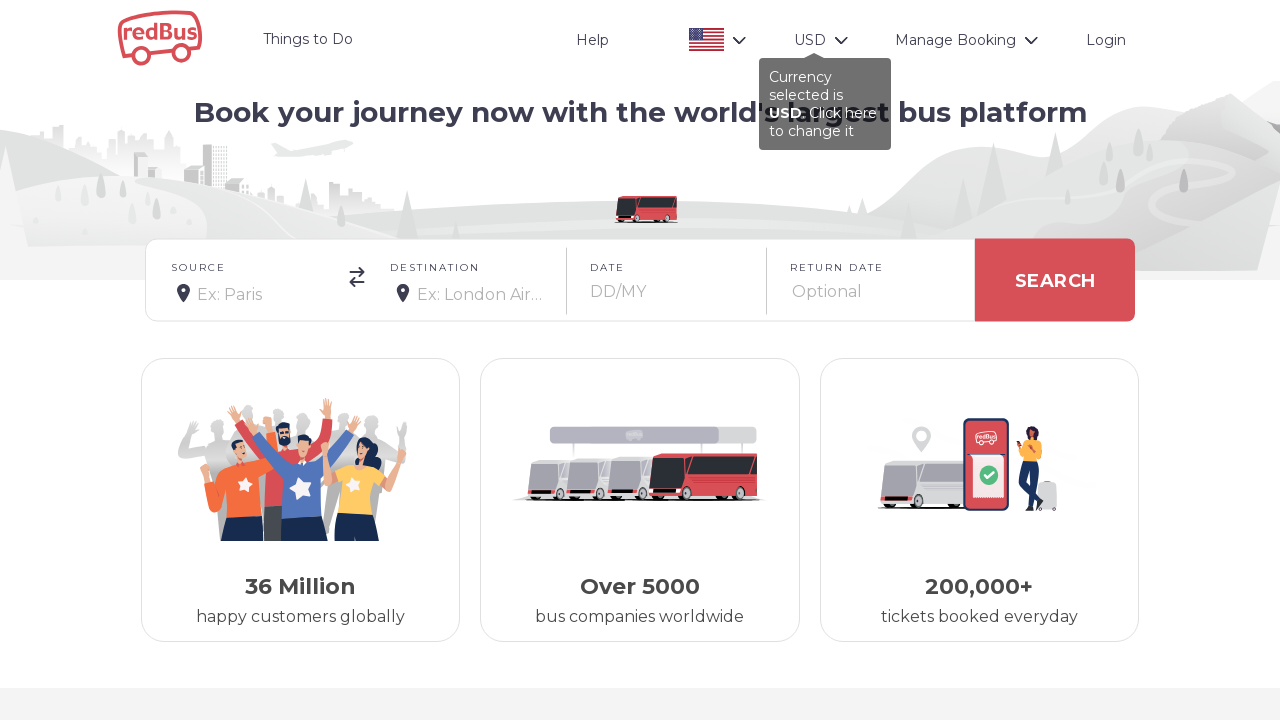

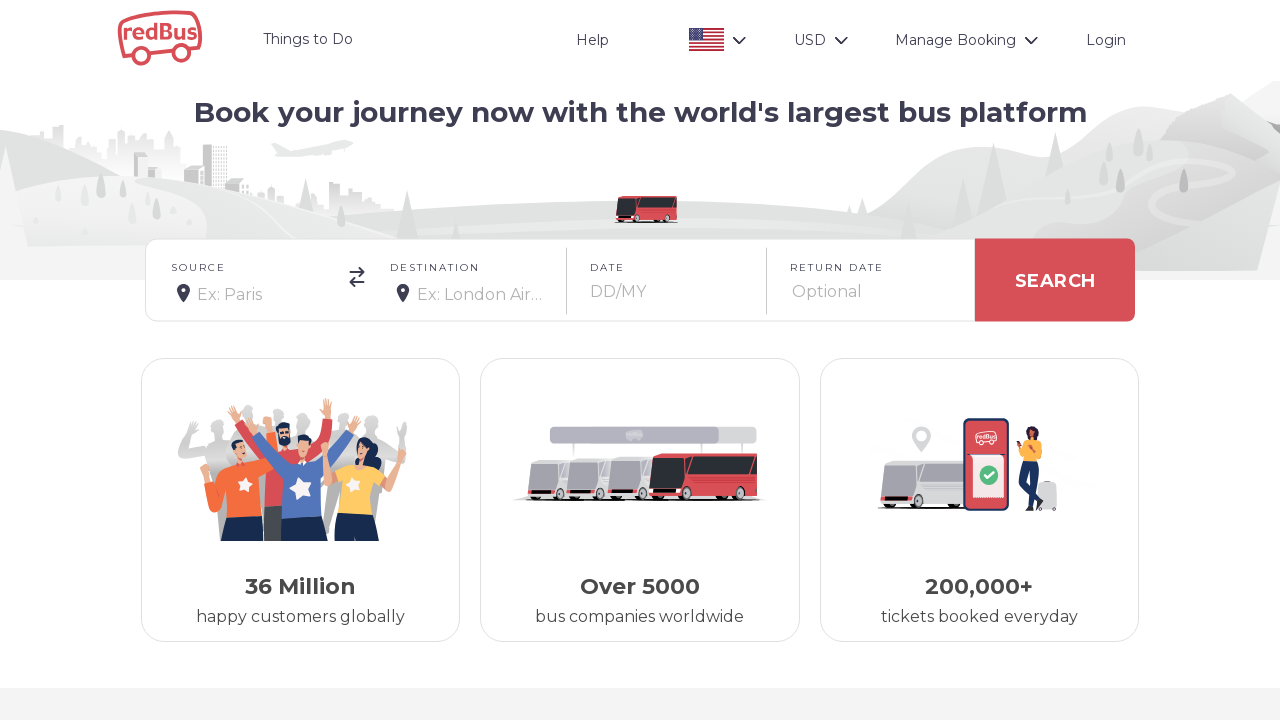